Tests browser window handling by clicking a "Try it" link that opens a new window, switching to the child window, and interacting with an element in it.

Starting URL: https://www.w3schools.com/js/js_popup.asp

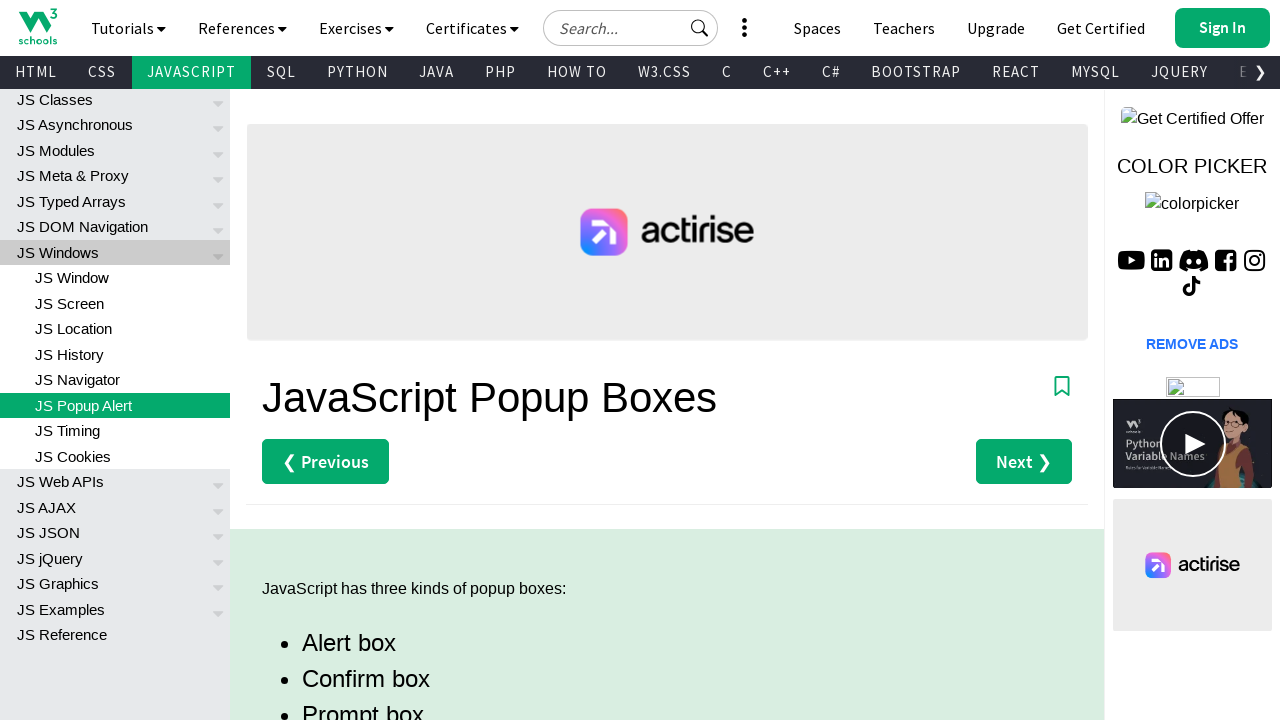

Clicked 'Try it Yourself' link for alert example at (334, 360) on a[href='tryit.asp?filename=tryjs_alert']
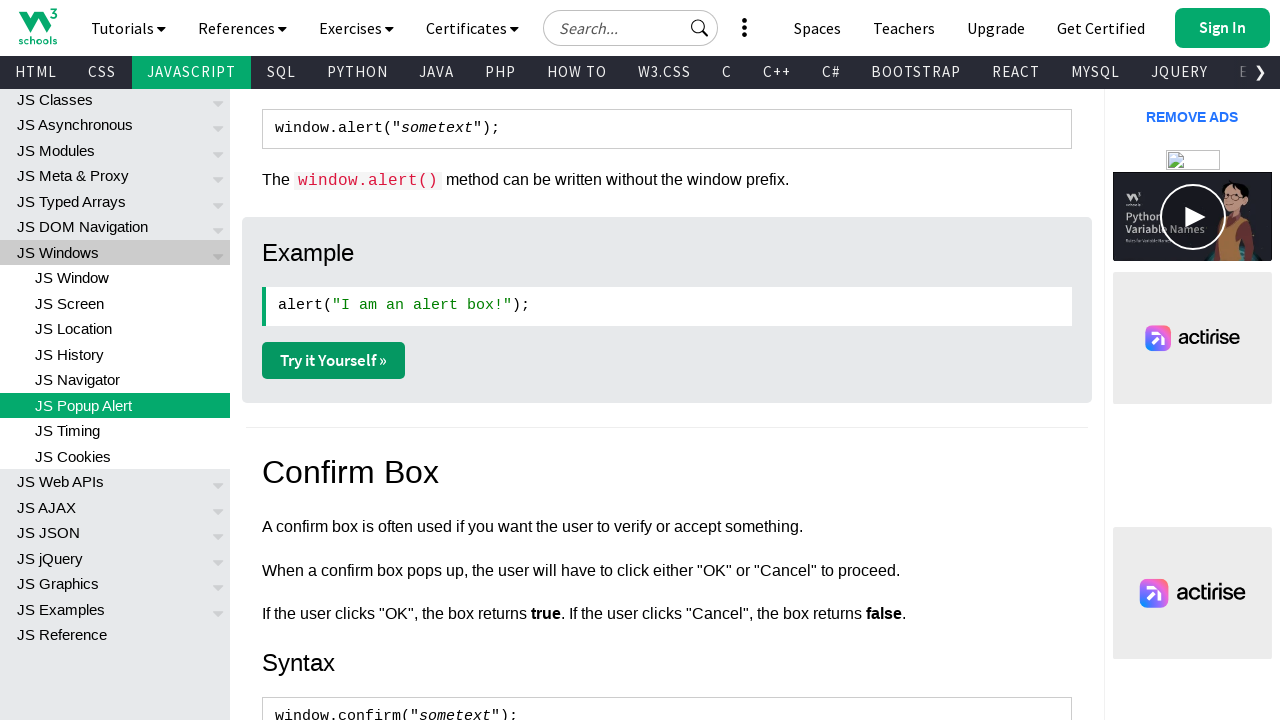

New child window opened and captured
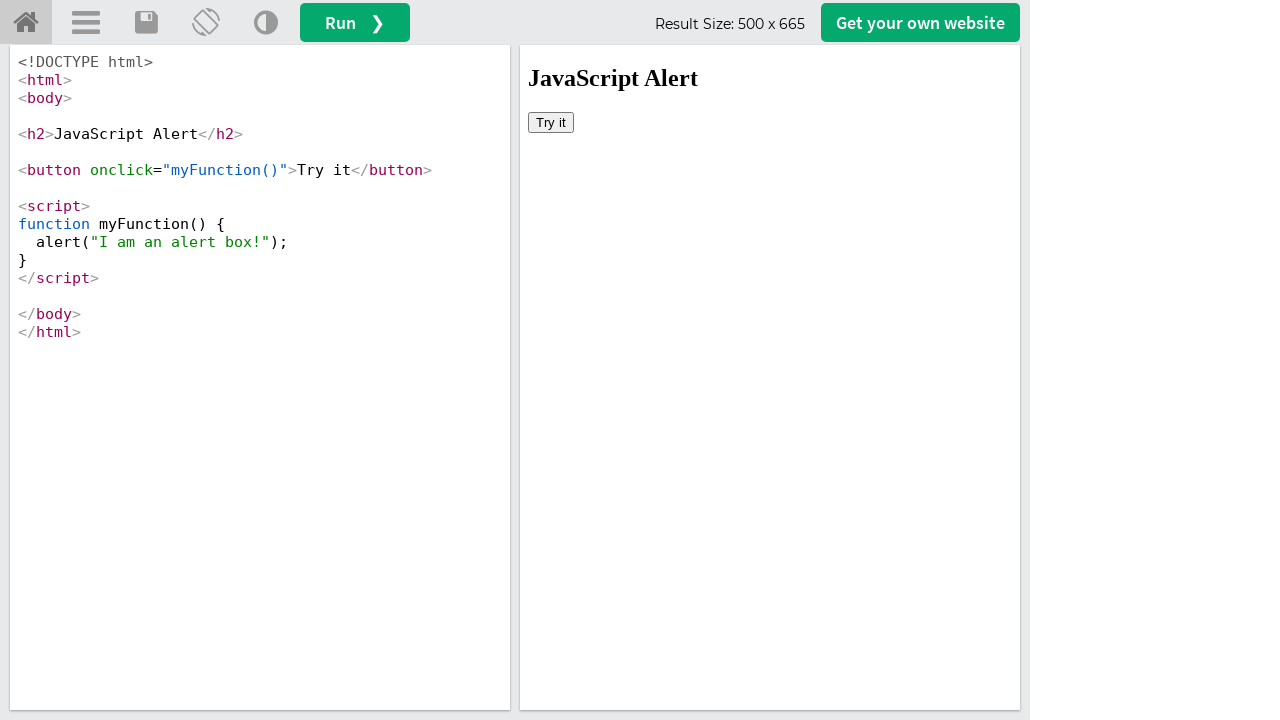

Child window page loaded completely
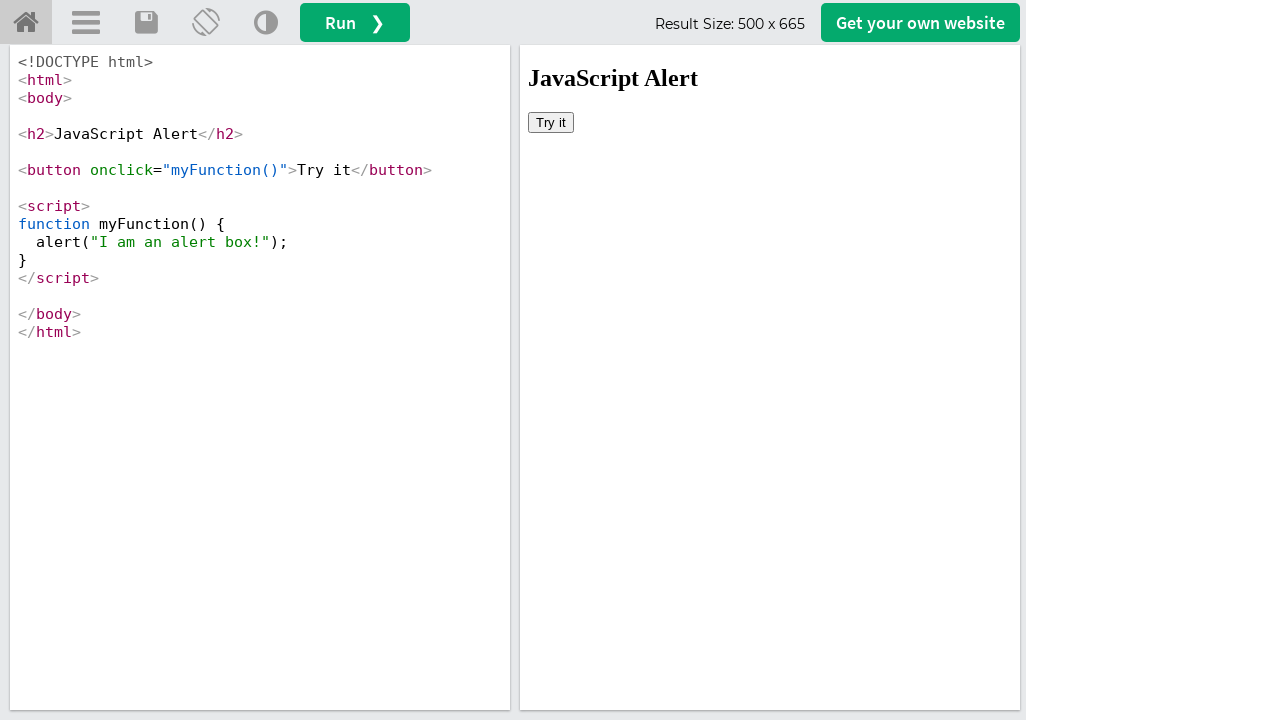

Verified child window URL is correct
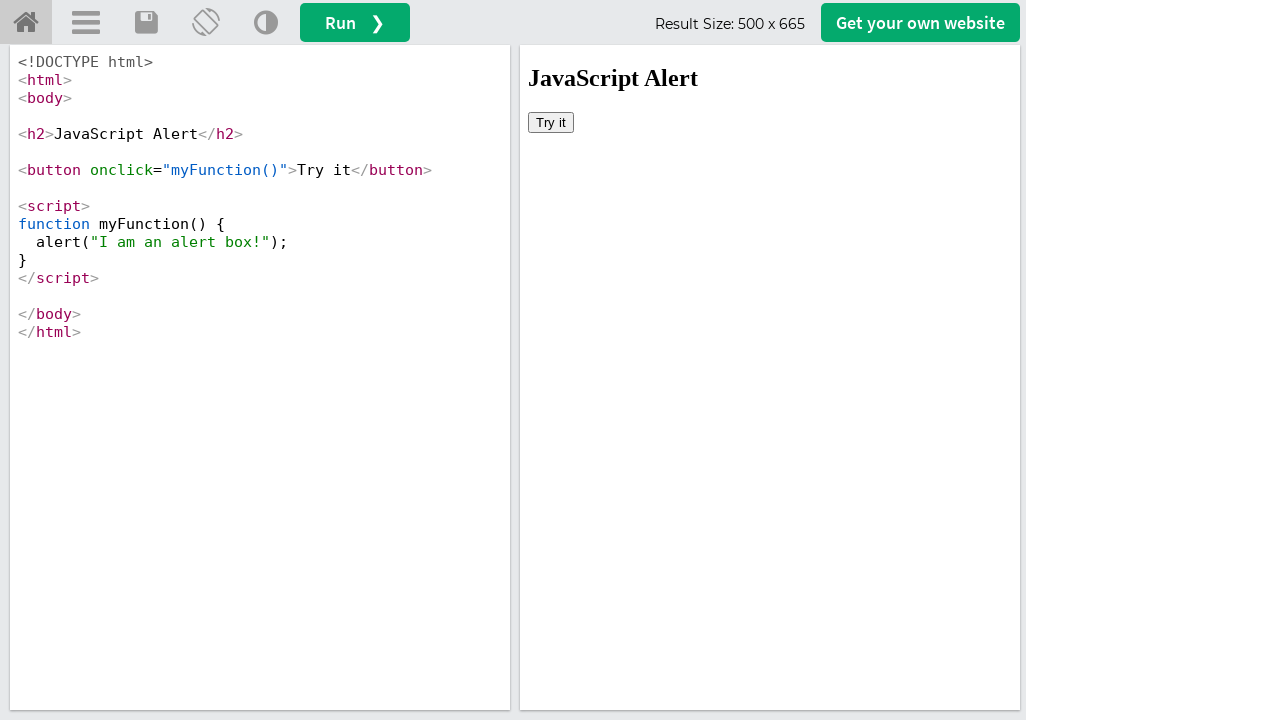

Located javascript:void(0) links in child window
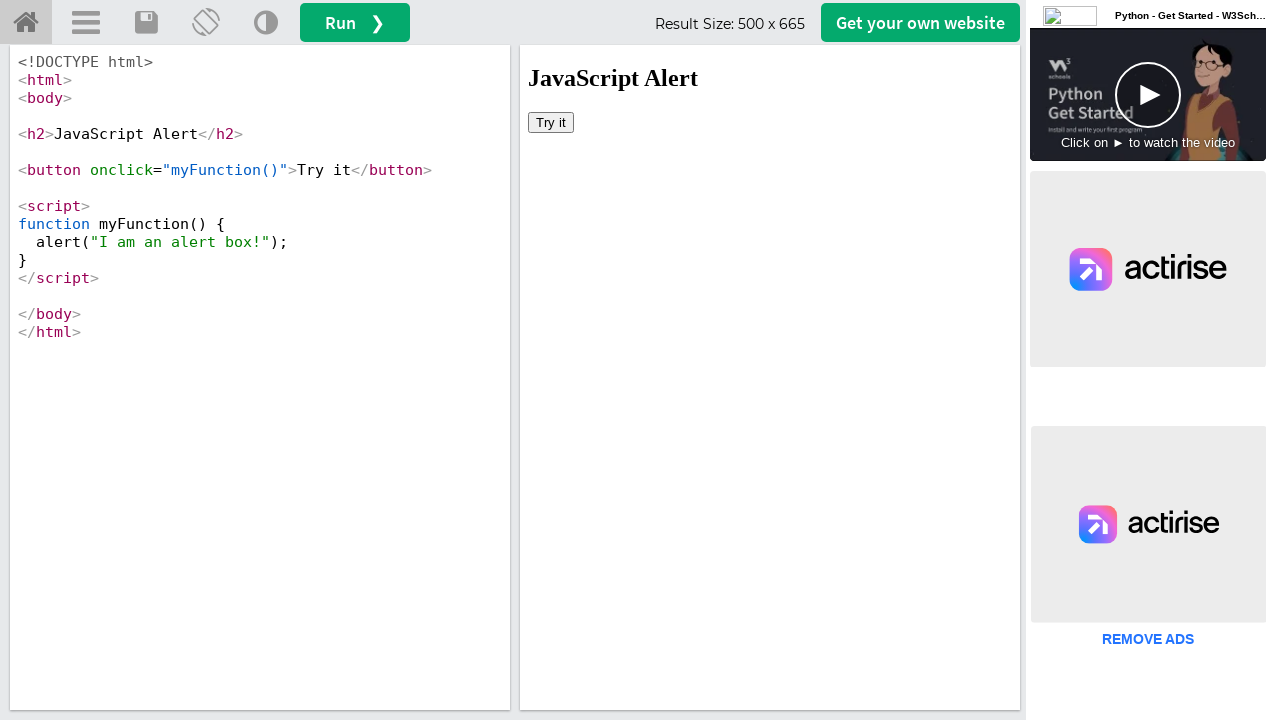

Clicked the 4th javascript:void(0) link (run button) in child window at (266, 23) on a[href='javascript:void(0);'] >> nth=3
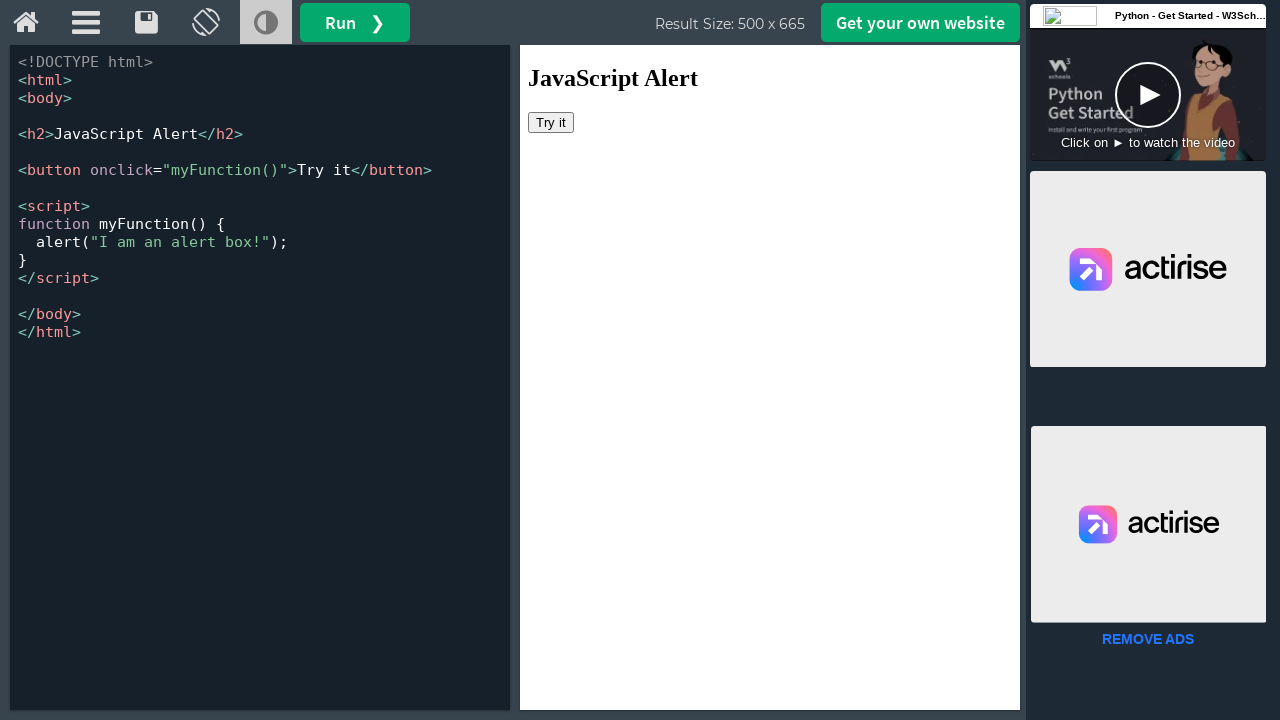

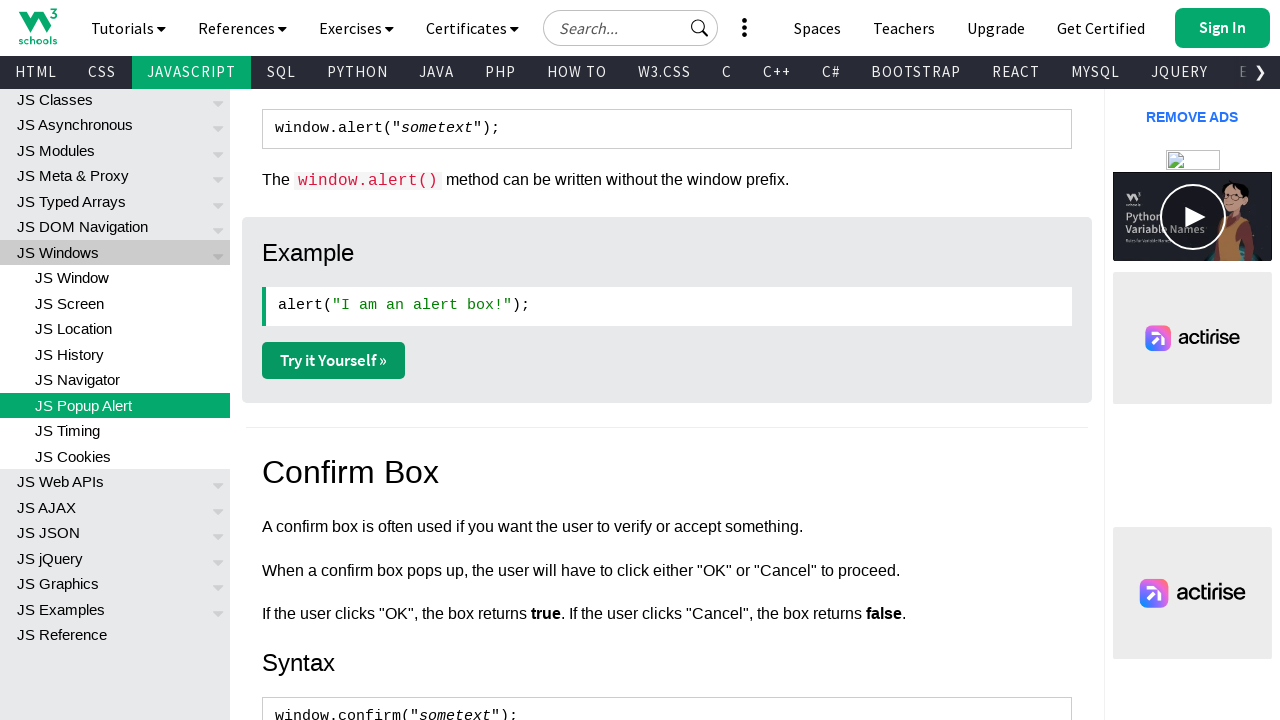